Tests the Text Box form functionality on DemoQA by navigating to the Elements section, clicking on Text Box, filling in the current address field, and submitting the form.

Starting URL: https://demoqa.com/

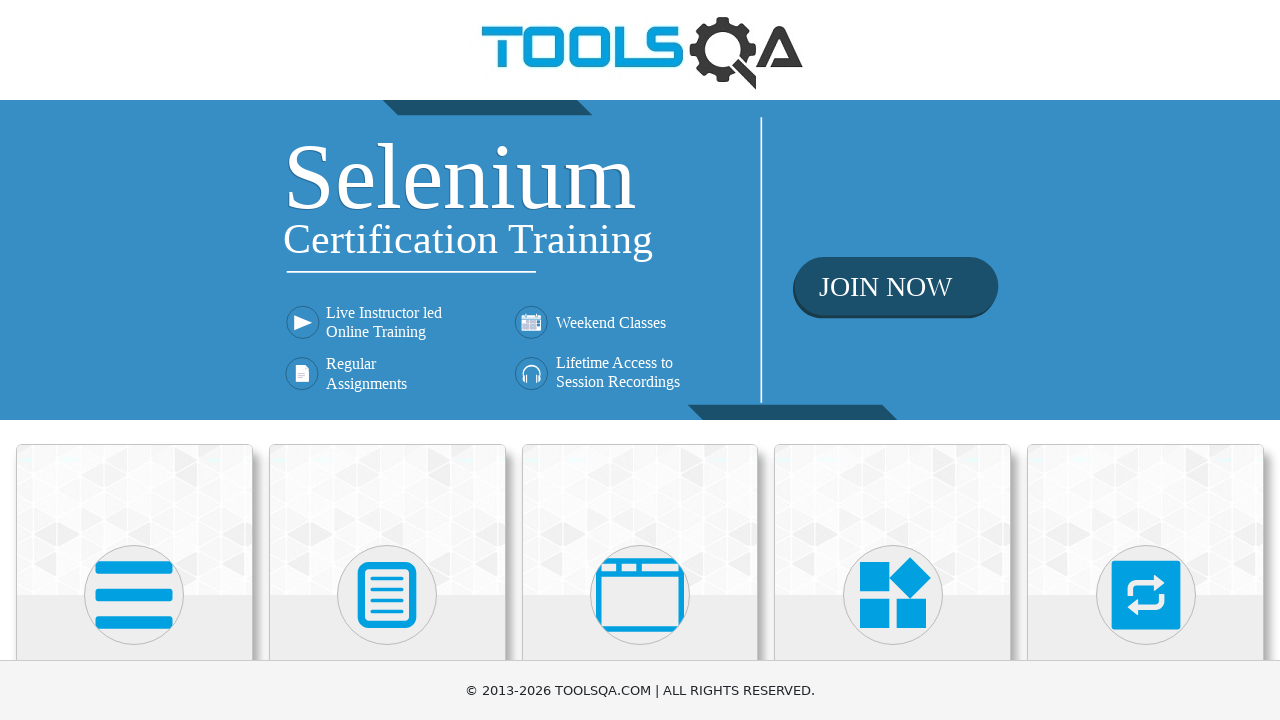

Clicked on the Elements card on the DemoQA homepage at (134, 595) on (//div[@class='avatar mx-auto white'])[1]
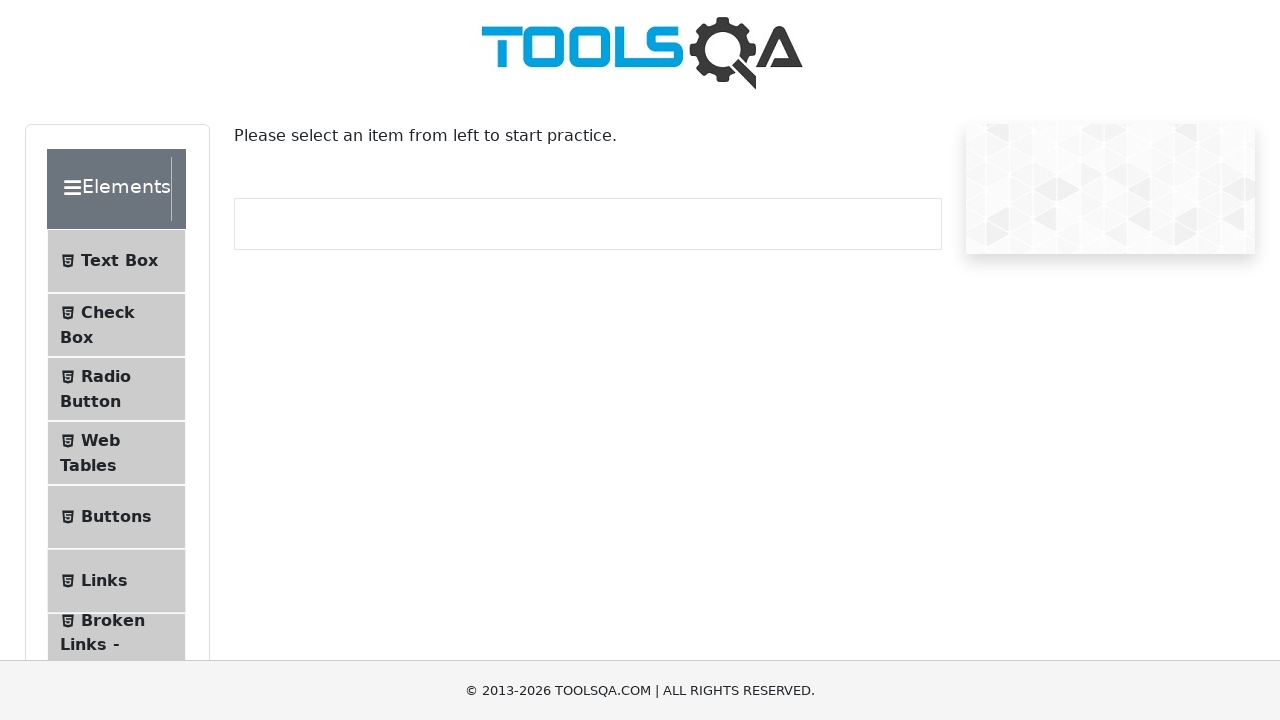

Clicked on Text Box menu item in Elements section at (119, 261) on xpath=//span[text()='Text Box']
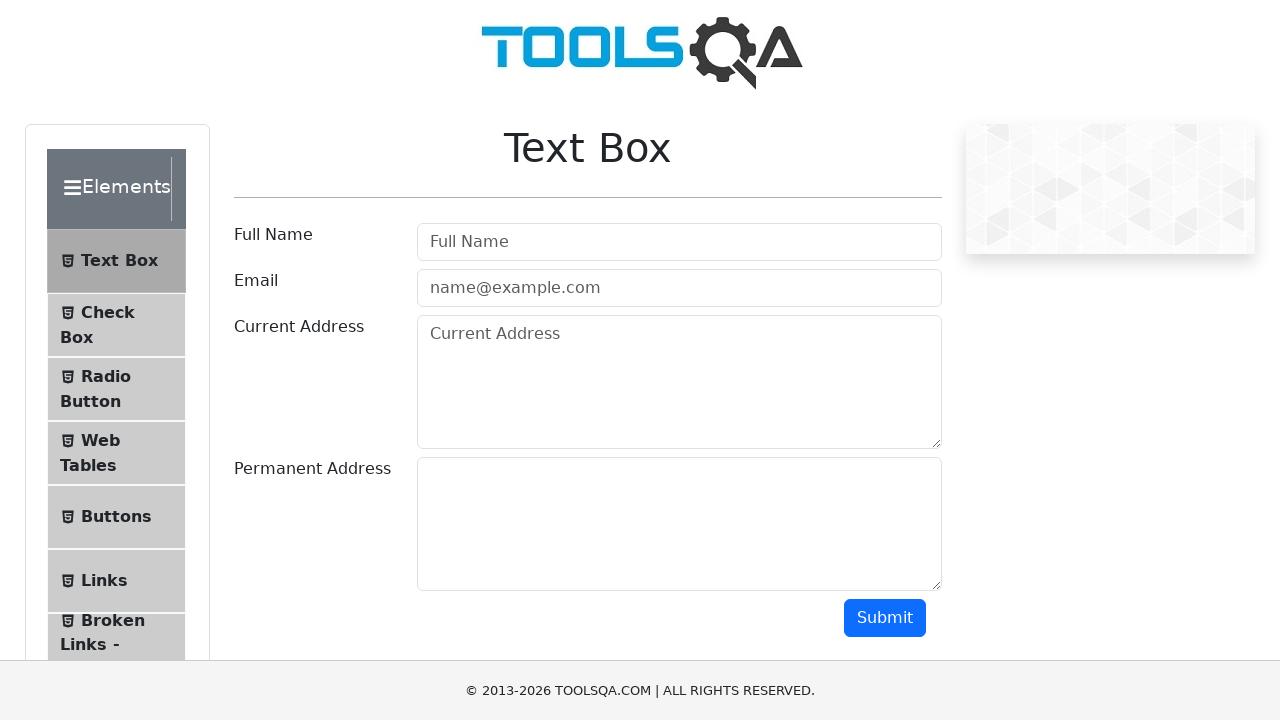

Filled in the current address field with 'abcryqwtyd' on #currentAddress
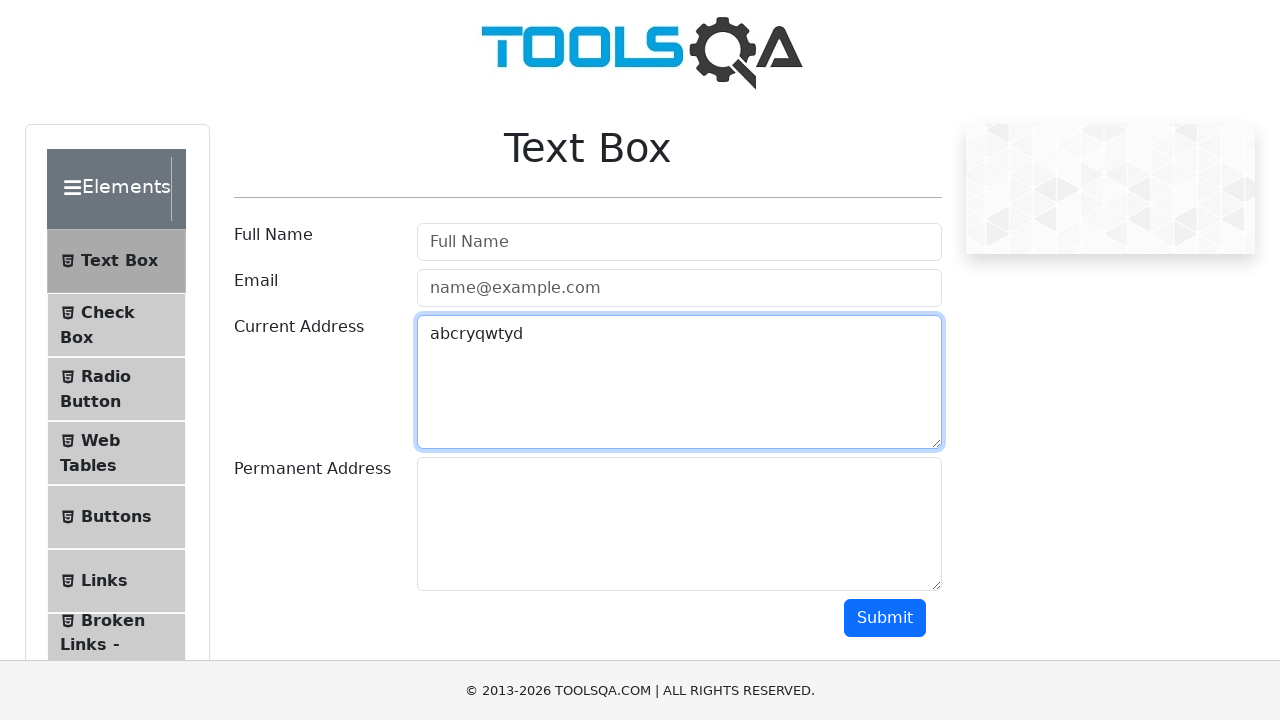

Clicked the submit button to submit the form at (885, 618) on #submit
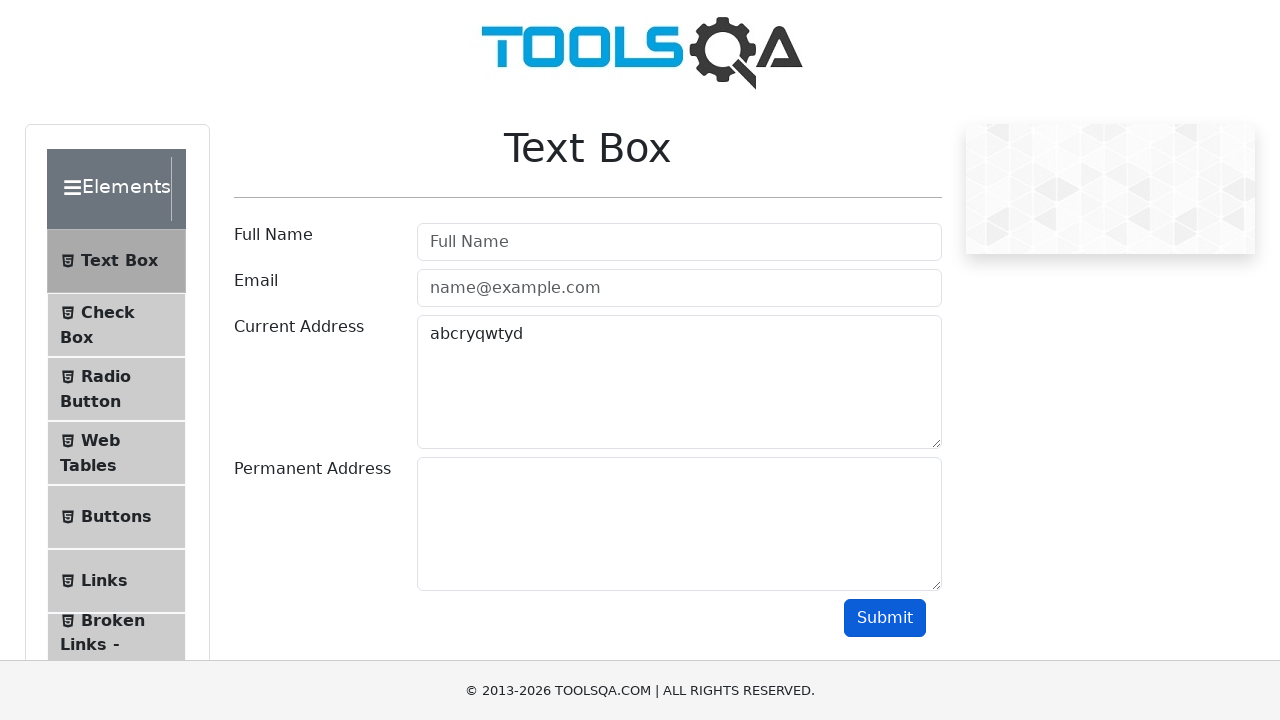

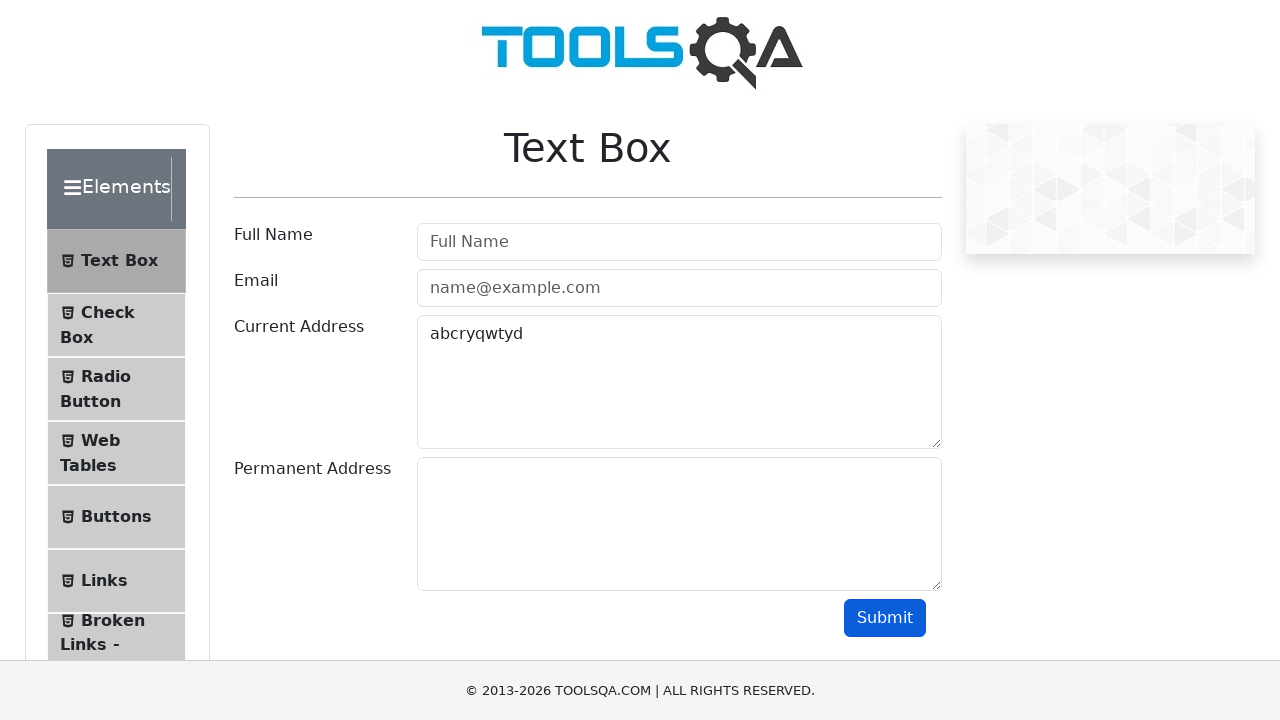